Navigates to the GreenKart e-commerce practice site and verifies that the page title contains "GreenKart"

Starting URL: https://rahulshettyacademy.com/seleniumPractise/#/

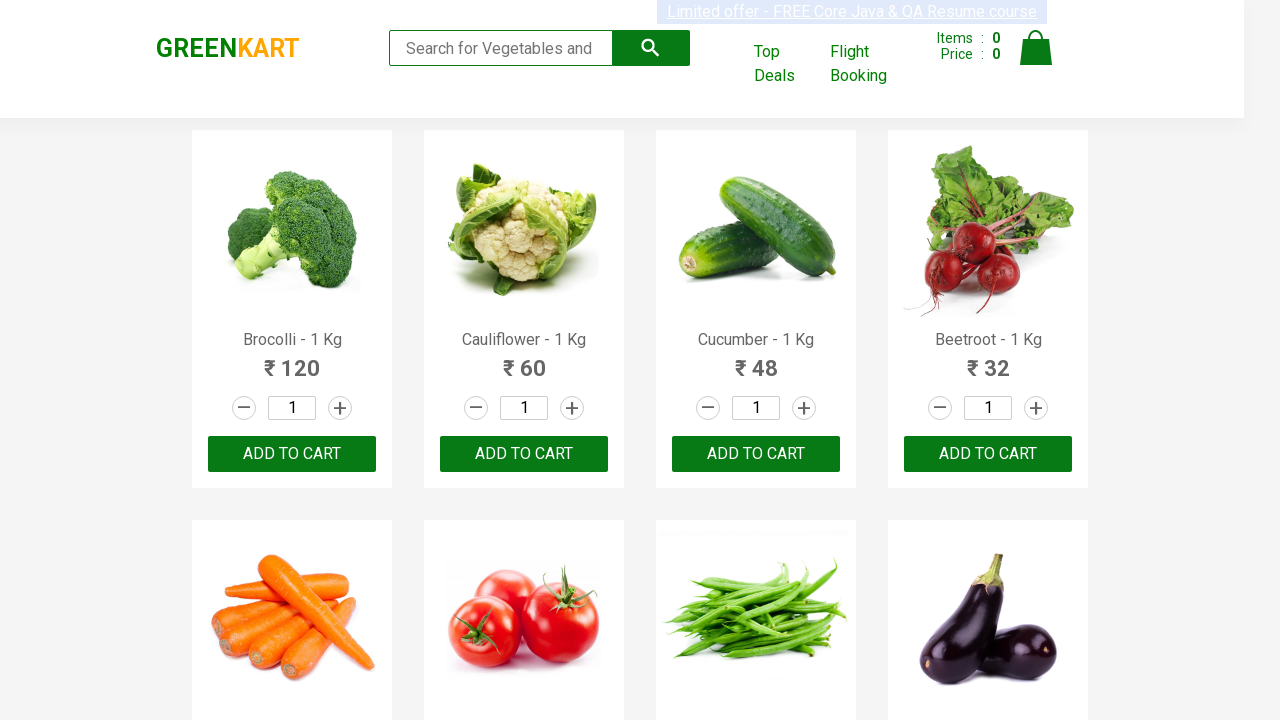

Navigated to GreenKart e-commerce practice site
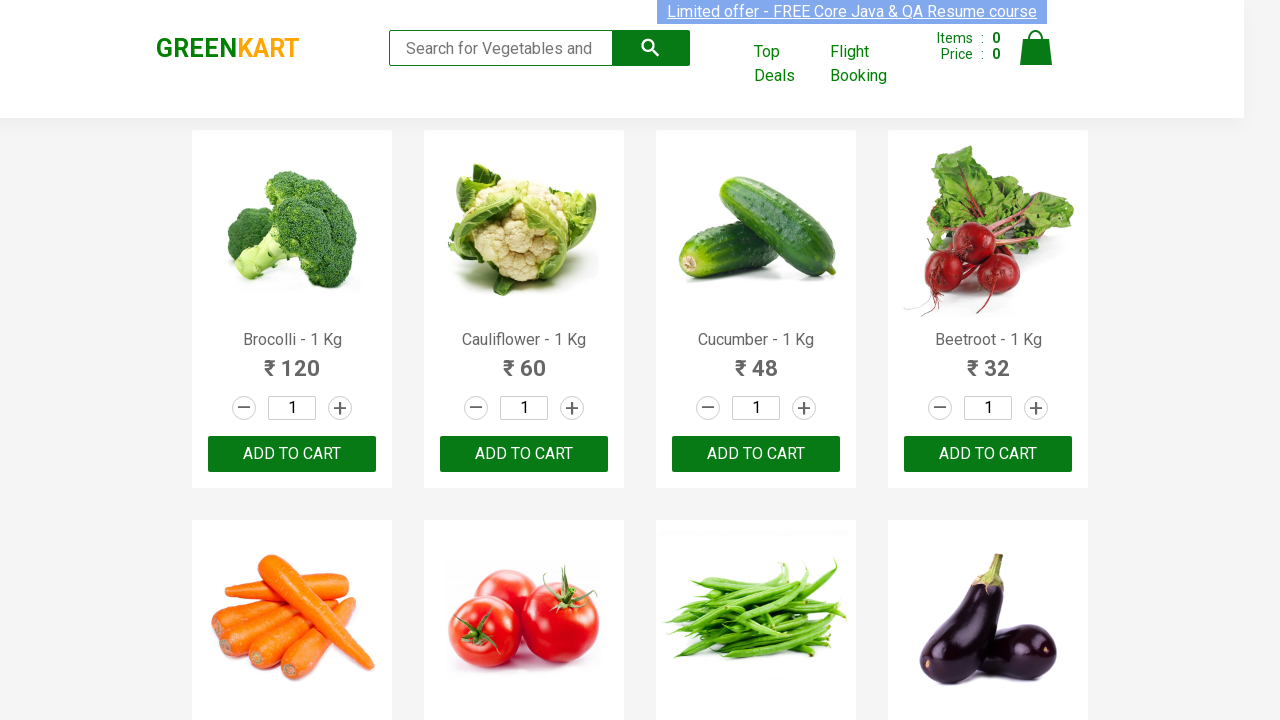

Verified page title contains 'GreenKart'
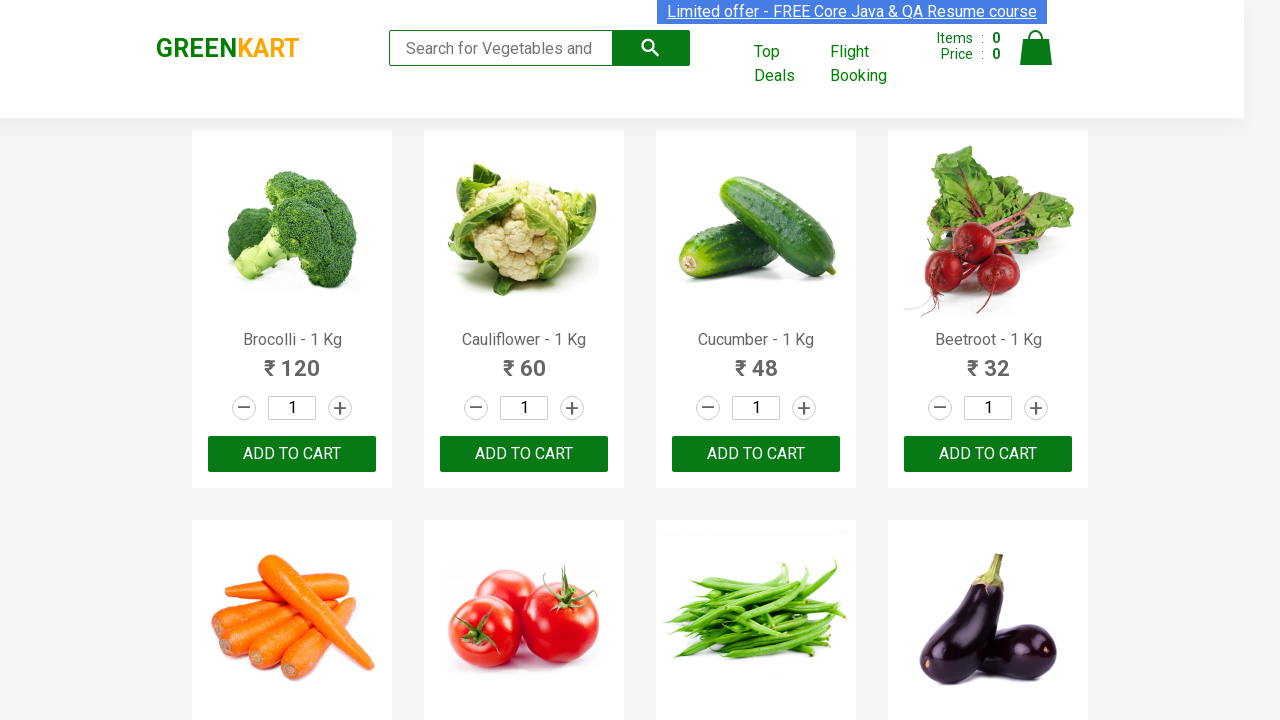

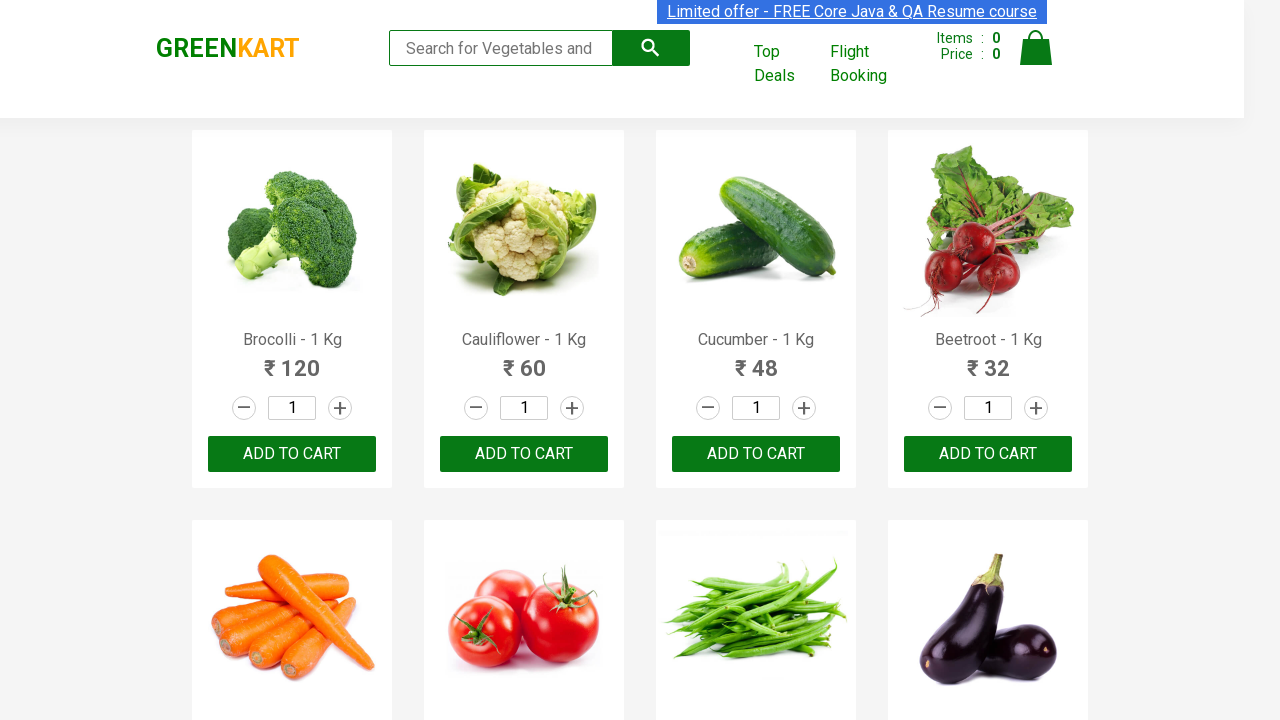